Tests various button properties on a demo page including clicking buttons, checking disabled state, getting position, color, and dimensions of different button elements

Starting URL: https://leafground.com/button.xhtml

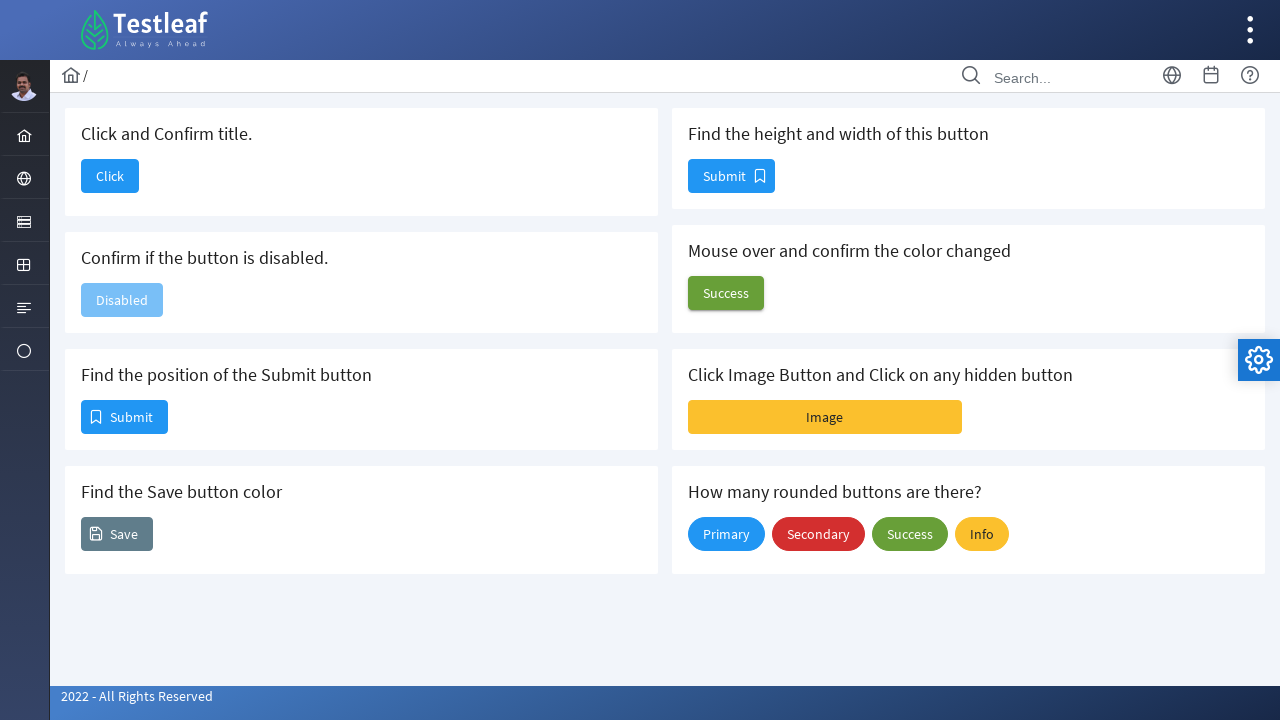

Clicked the first button at (110, 176) on (//button[@role='button'])[1]
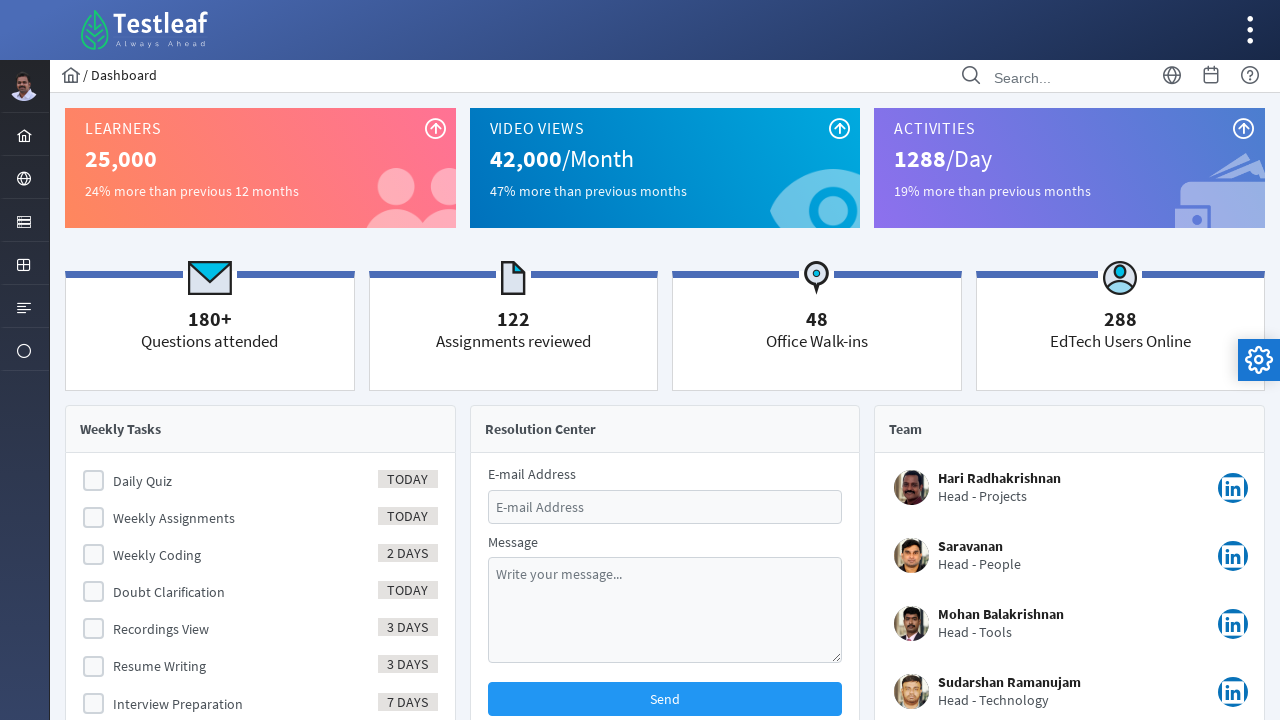

Retrieved page title: Dashboard
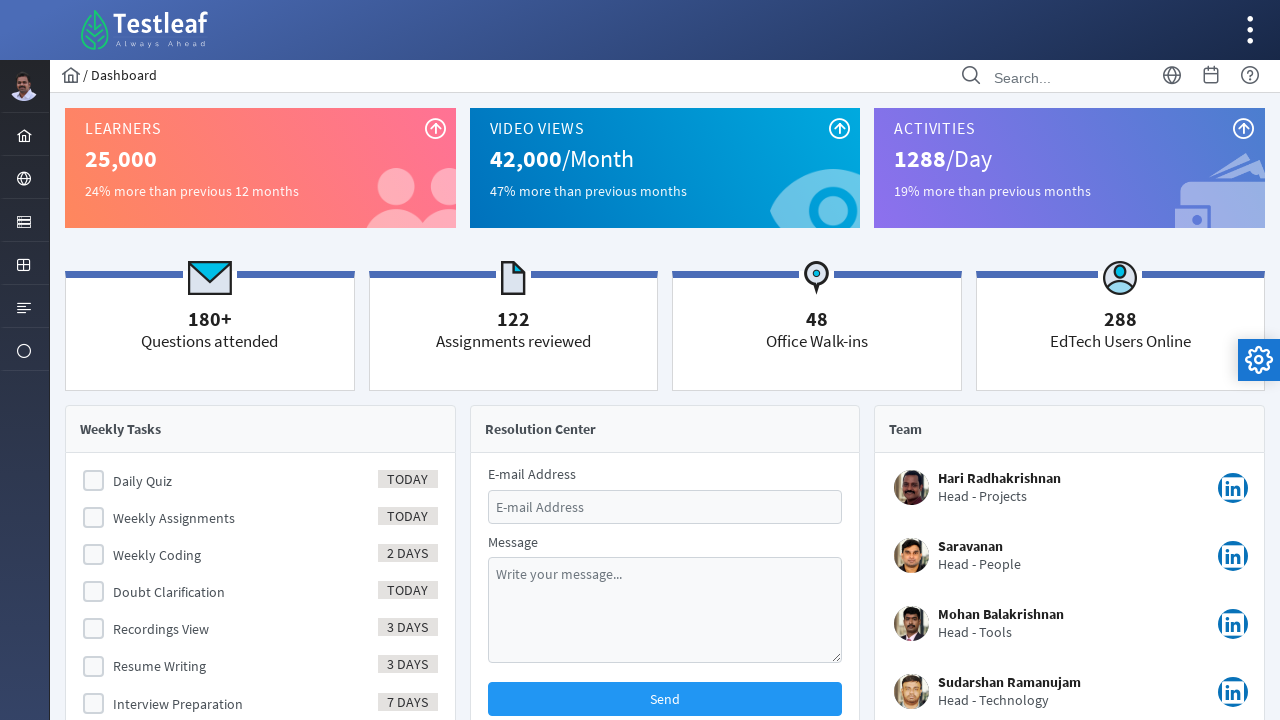

Navigated back to the button page
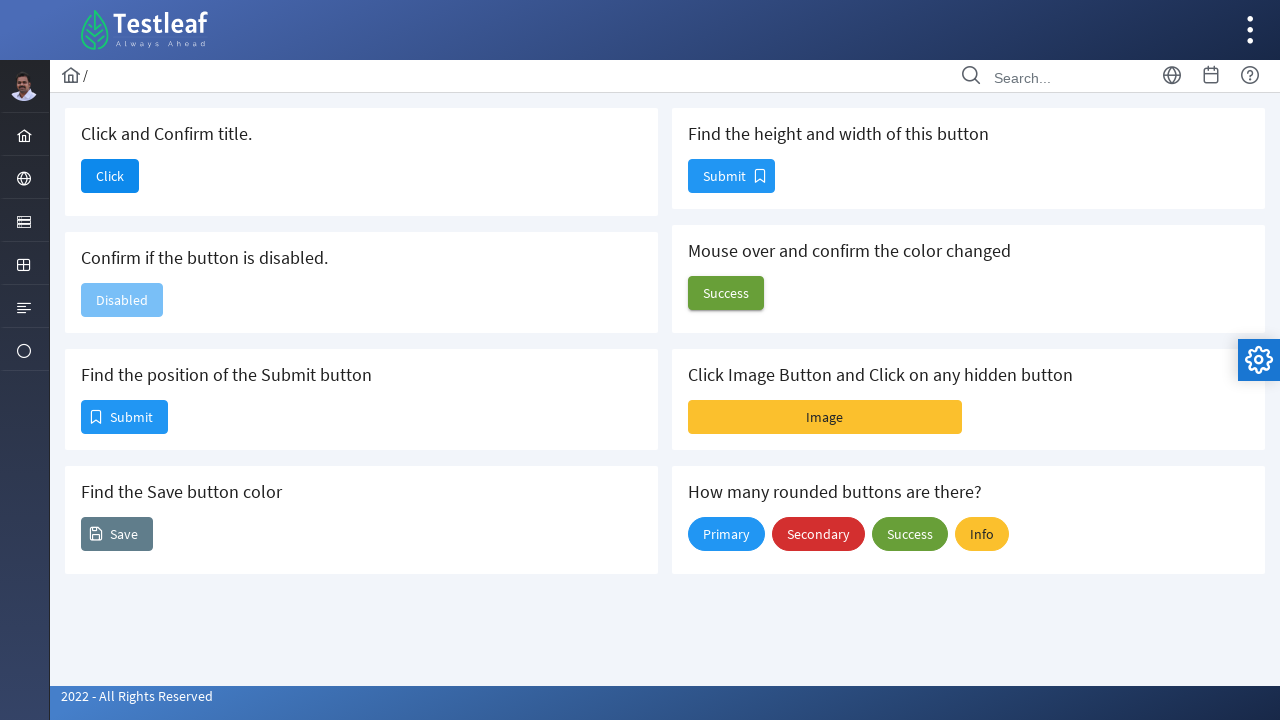

Located disabled button element
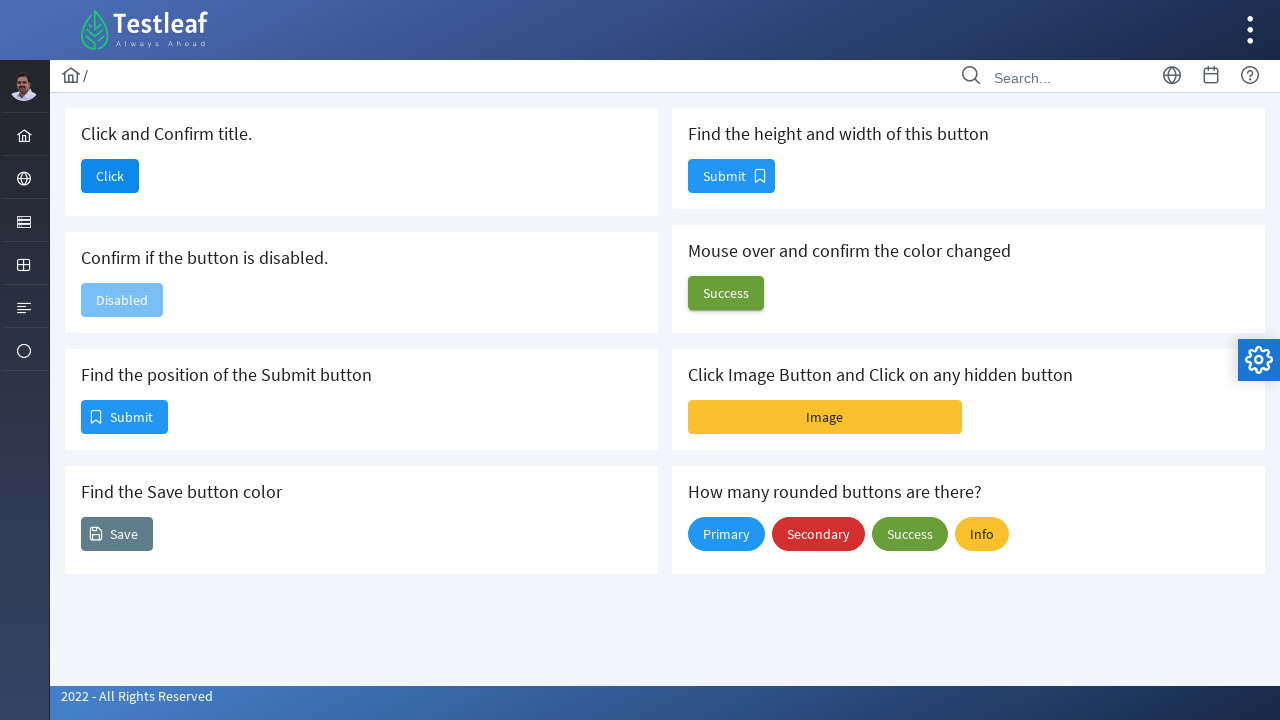

Retrieved disabled button text: Disabled
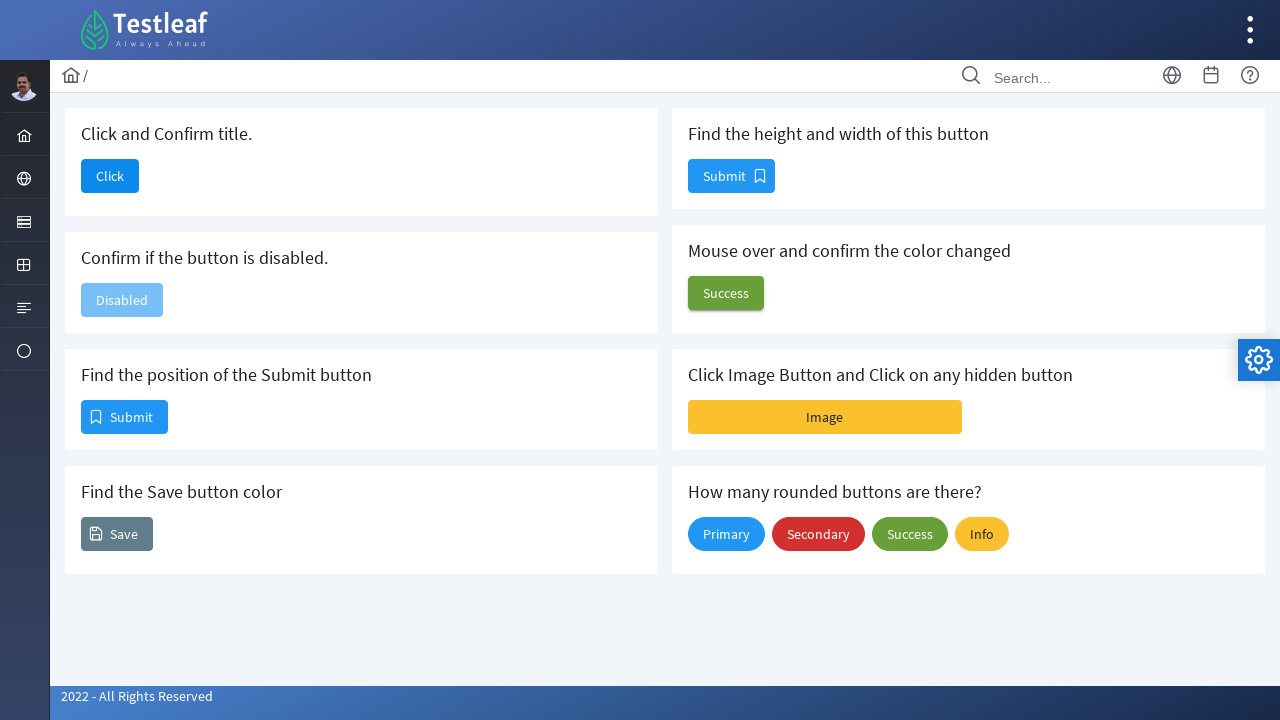

Located submit button element
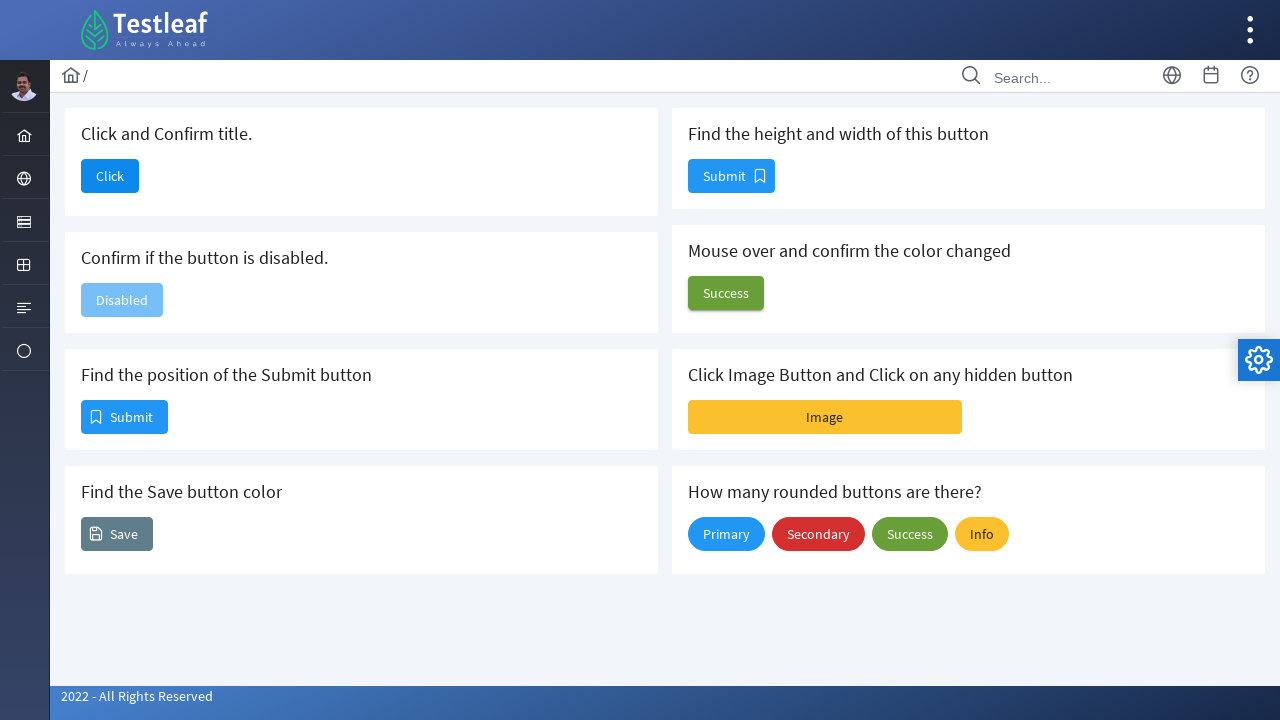

Retrieved submit button position: x=82, y=401
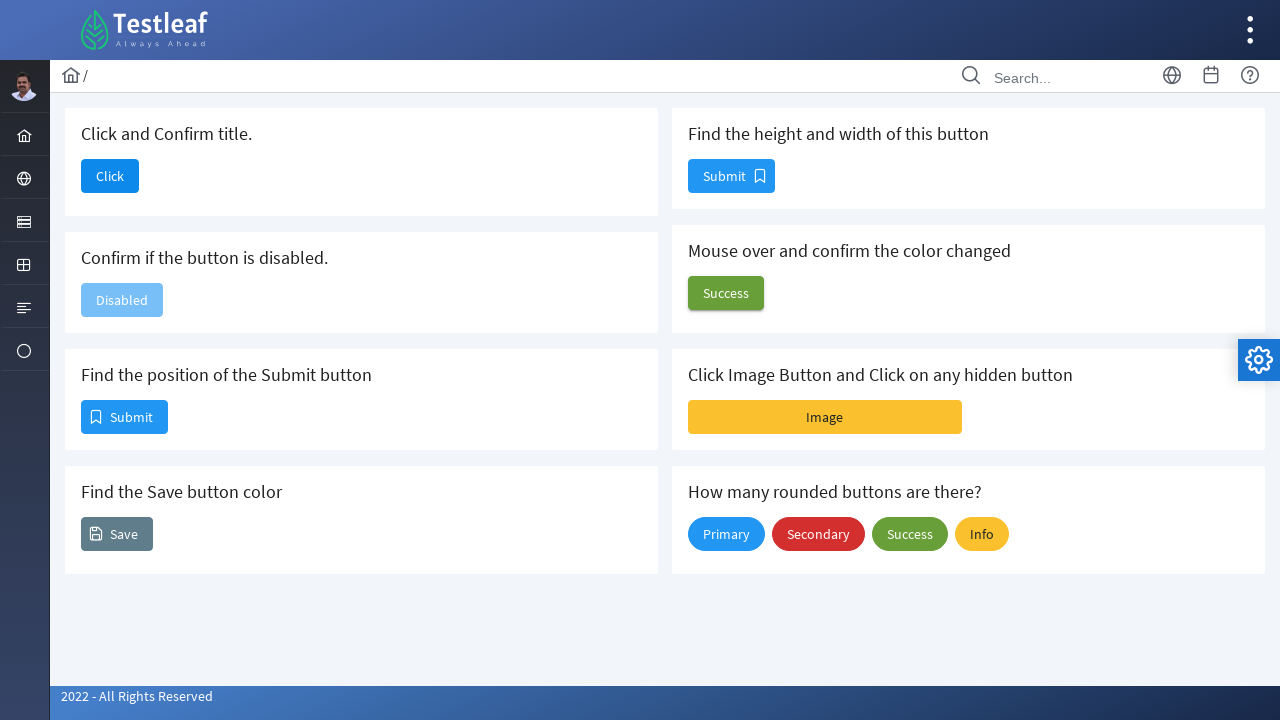

Located save button element
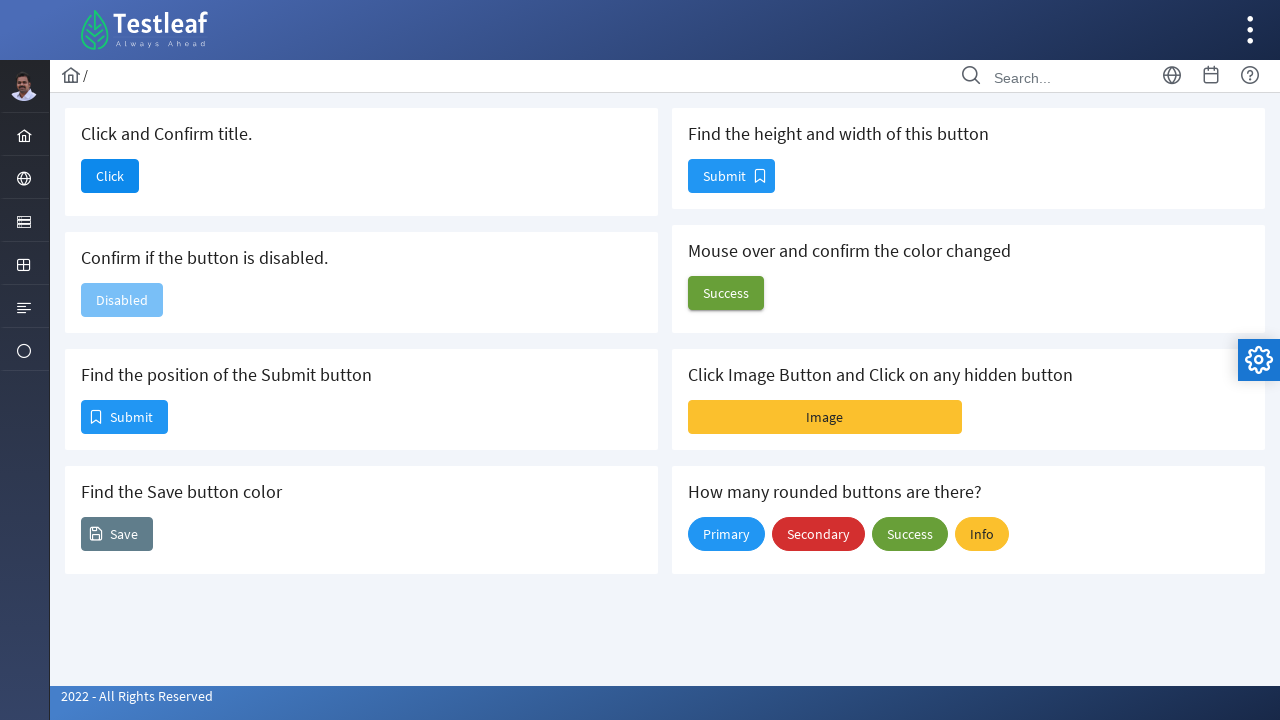

Retrieved save button background color: rgba(0, 0, 0, 0)
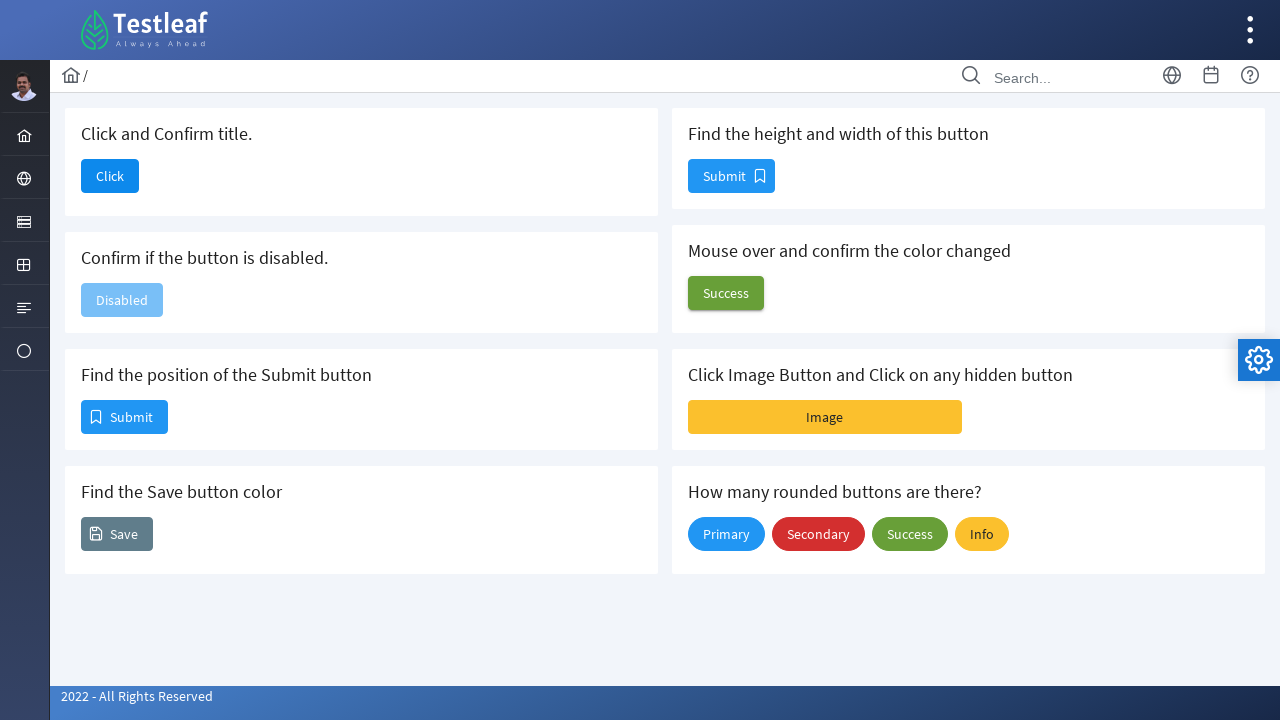

Located fifth button element
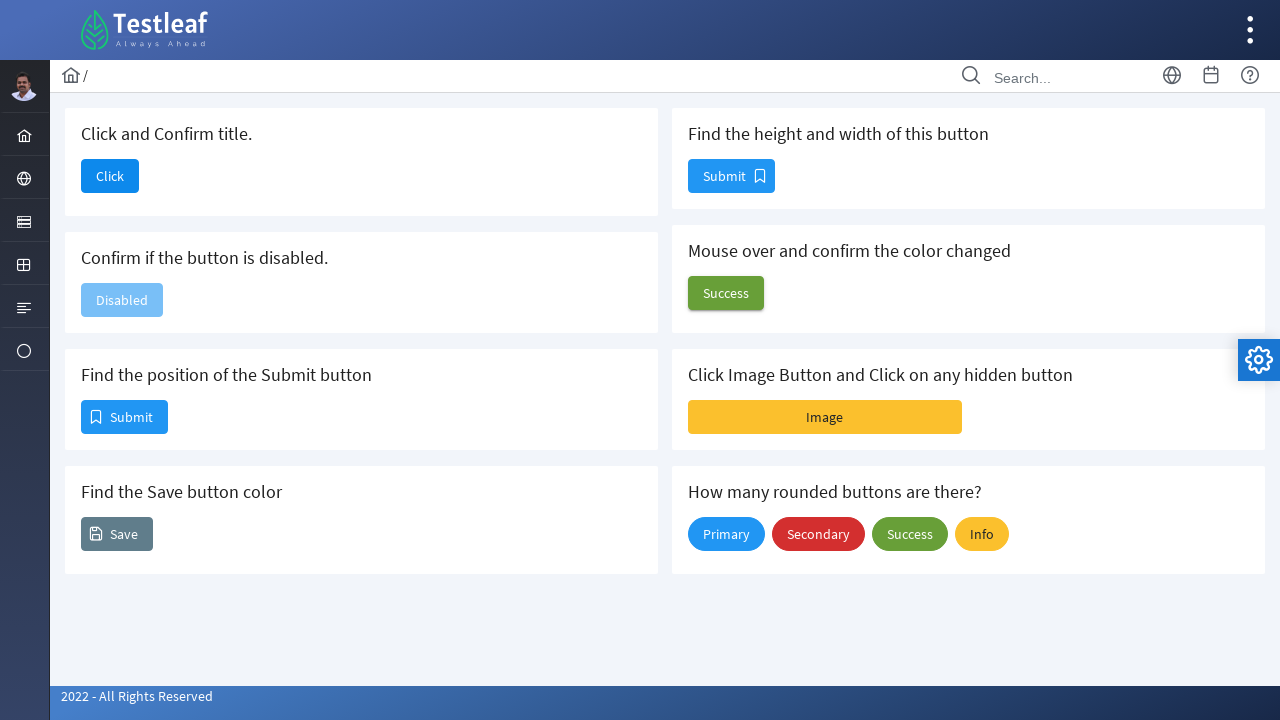

Retrieved fifth button dimensions: width=87, height=34
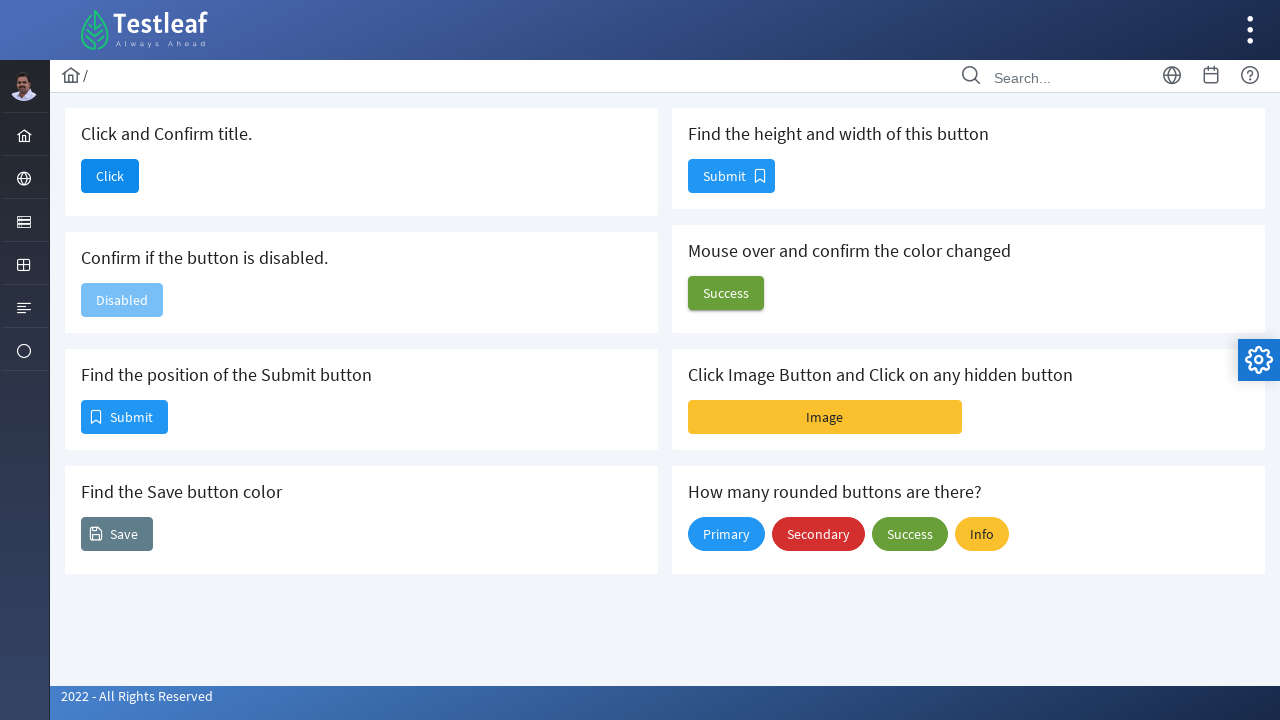

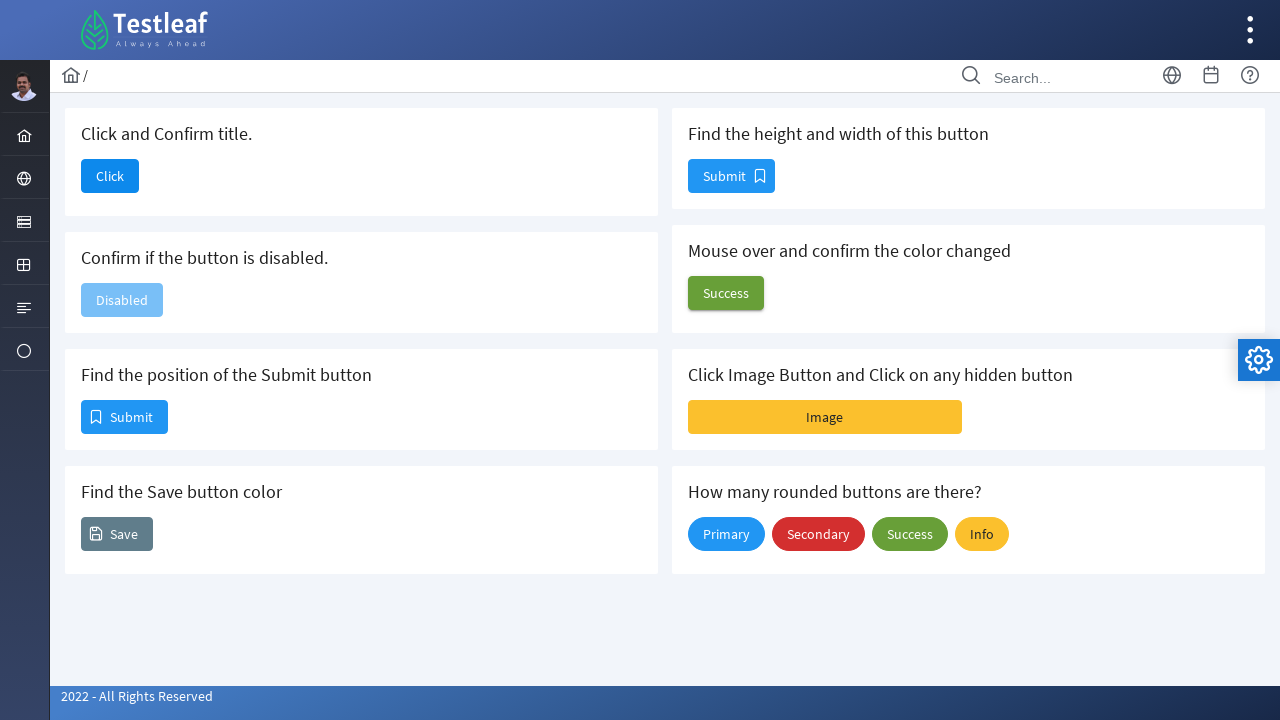